Tests popup window handling by opening a popup window, switching to it, and then closing it

Starting URL: http://omayo.blogspot.com/

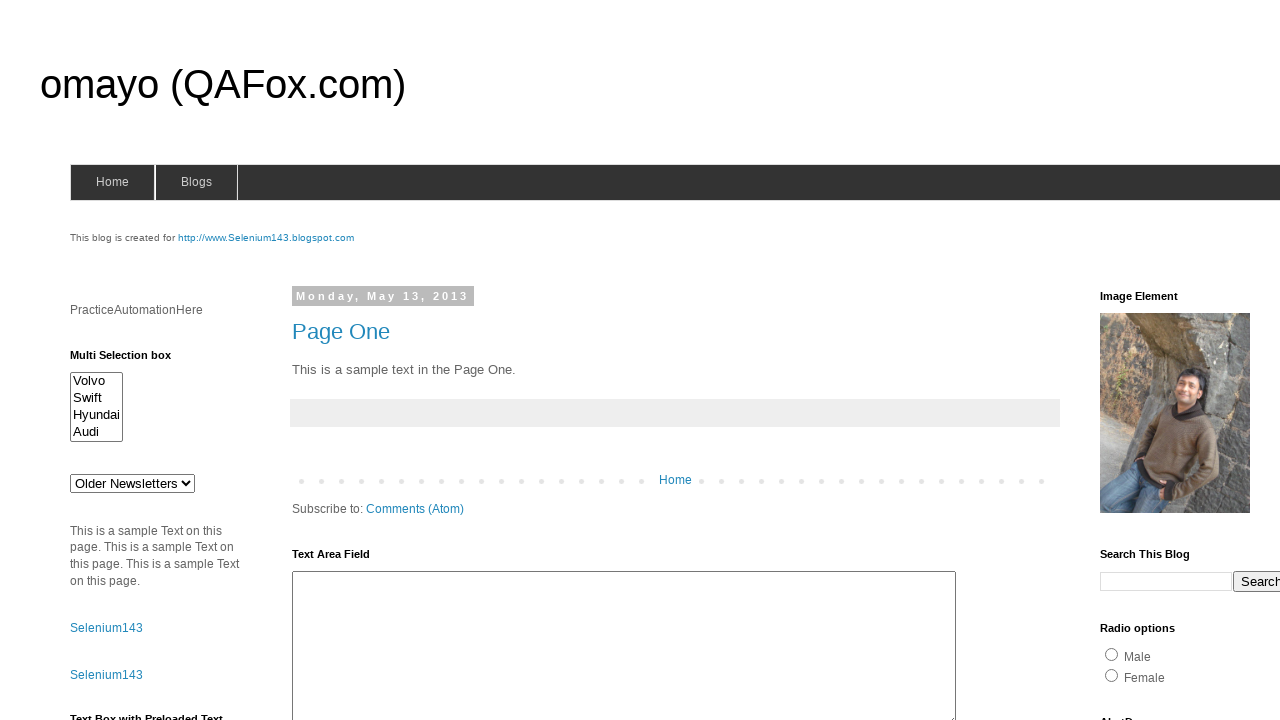

Clicked link to open popup window at (132, 360) on xpath=//a[text()='Open a popup window']
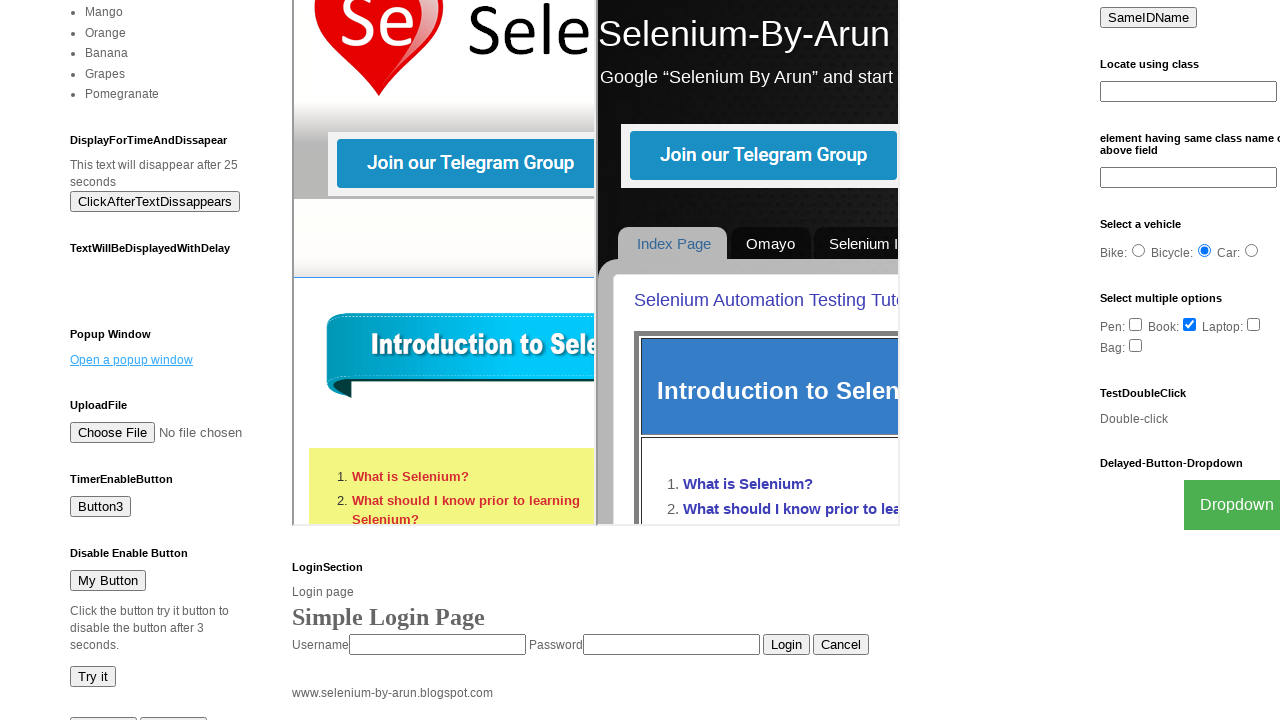

Popup window opened and reference obtained
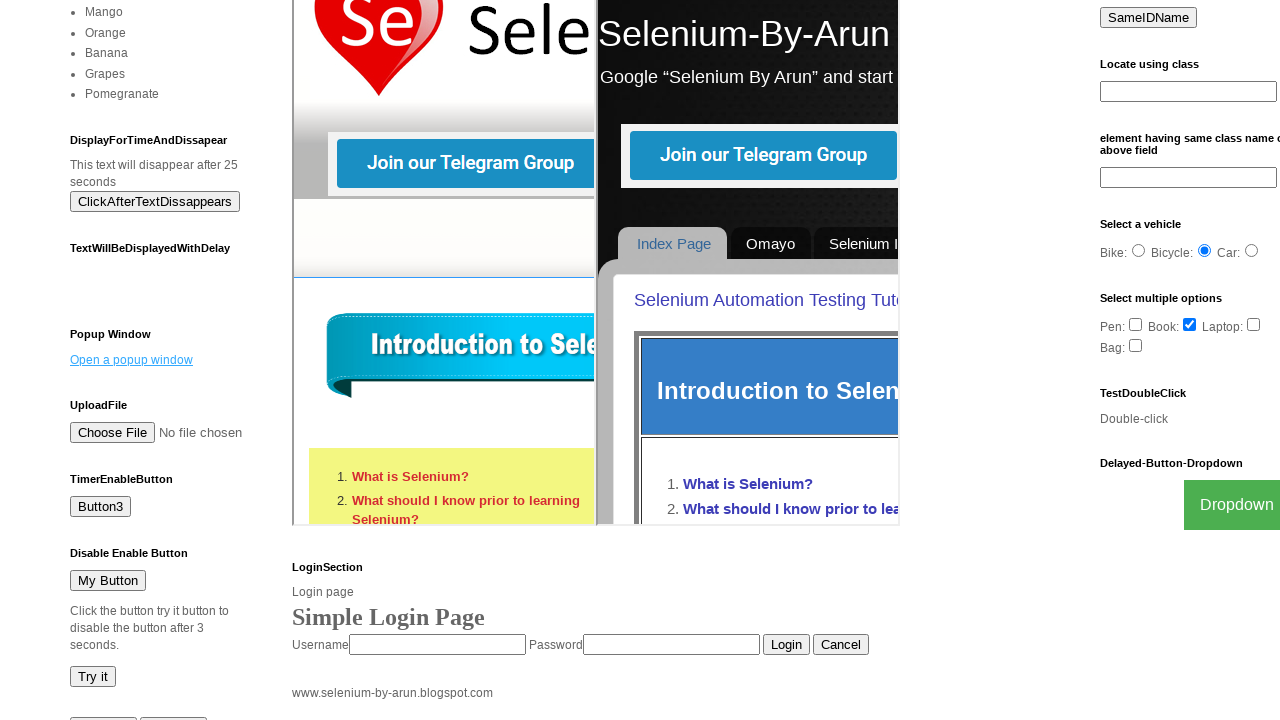

Switched focus to popup window
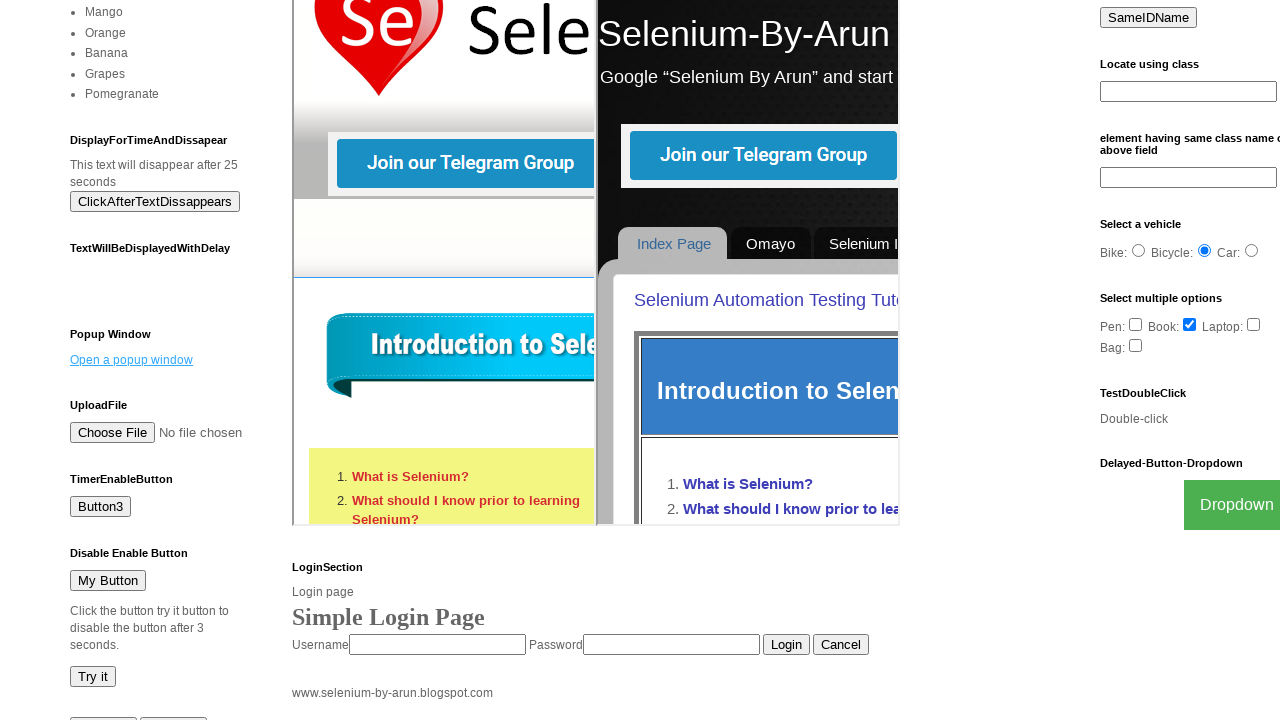

Waited for 3 seconds
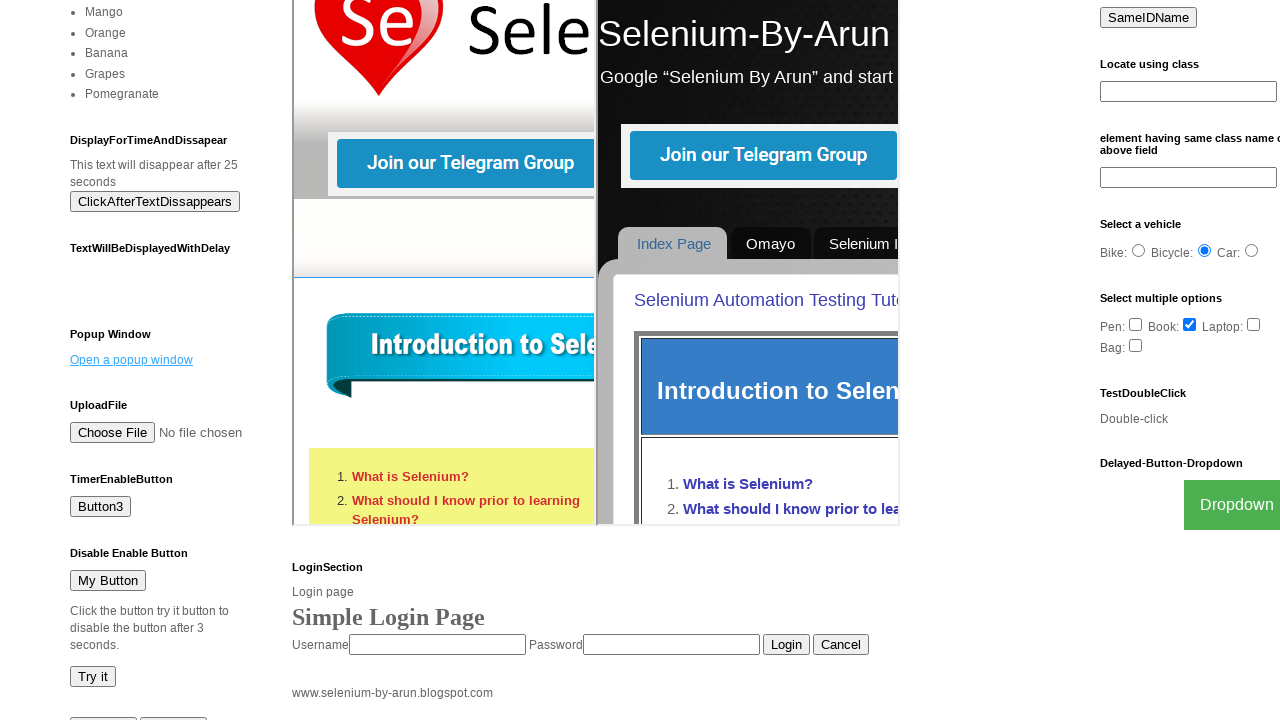

Closed the popup window
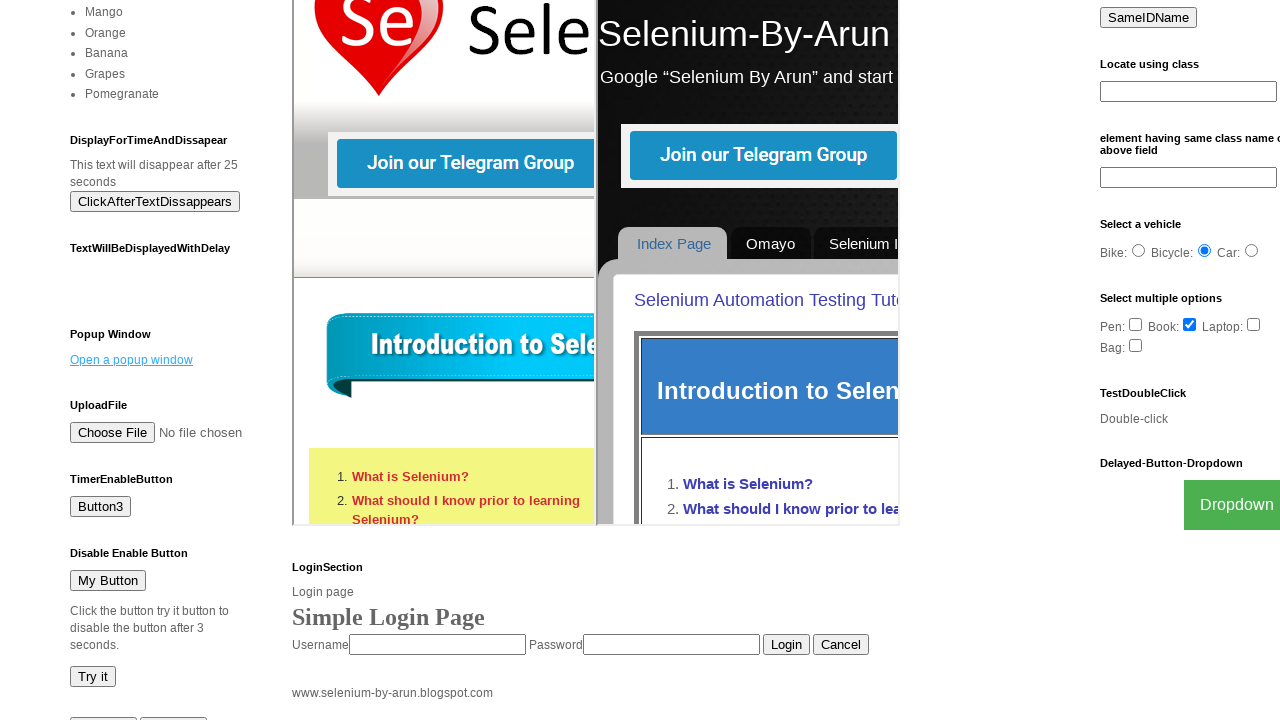

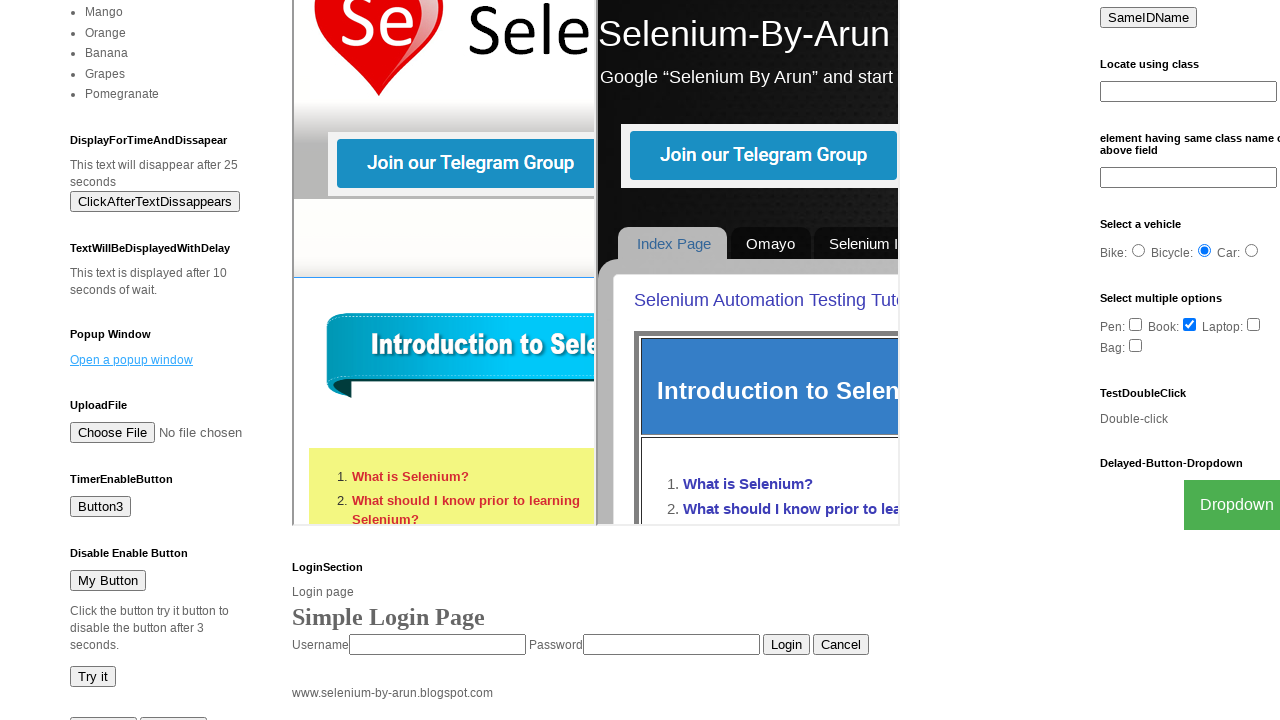